Verifies that the search input field is present, enabled and visible on the Tiki homepage

Starting URL: https://tiki.vn/

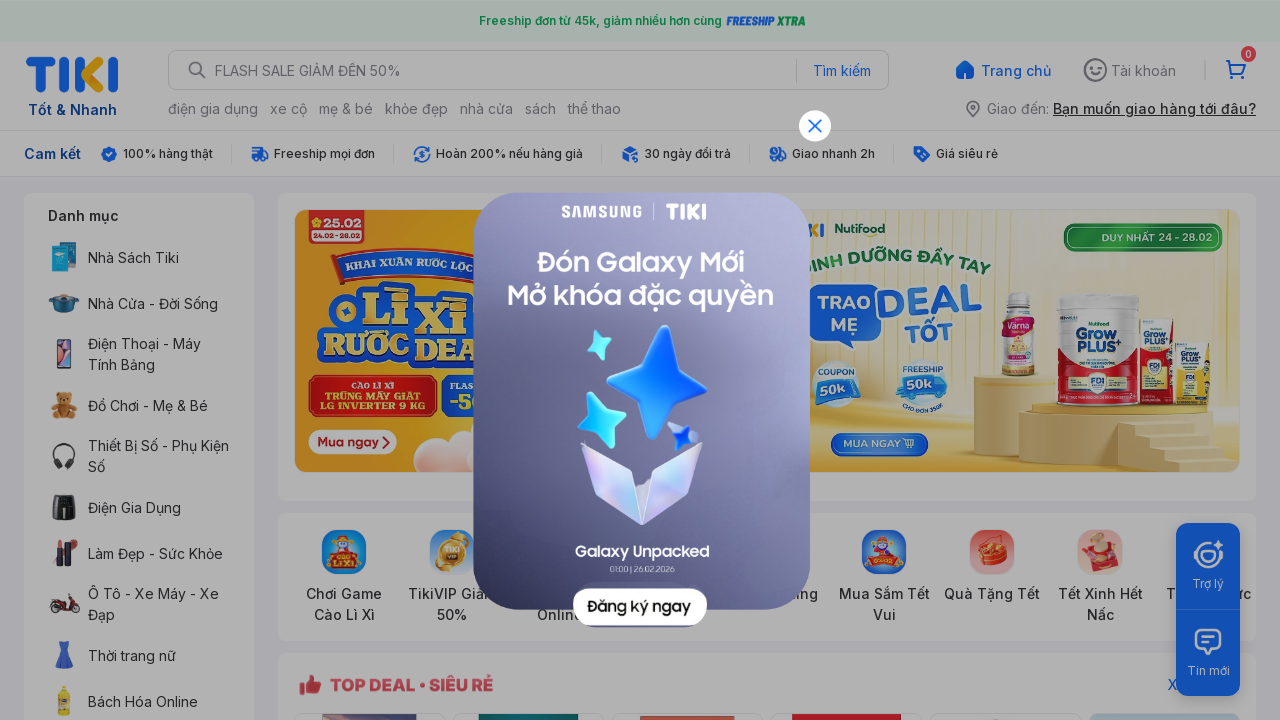

Waited for search input field to be present on Tiki homepage
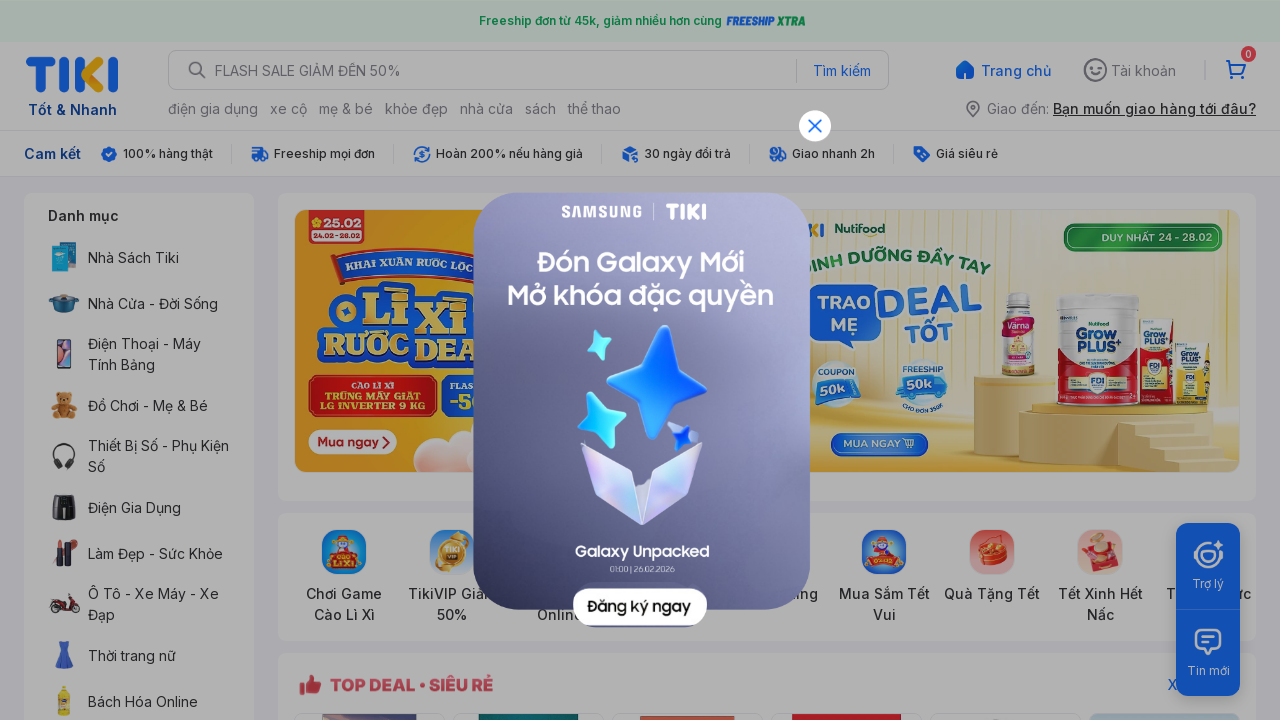

Verified search input field is visible
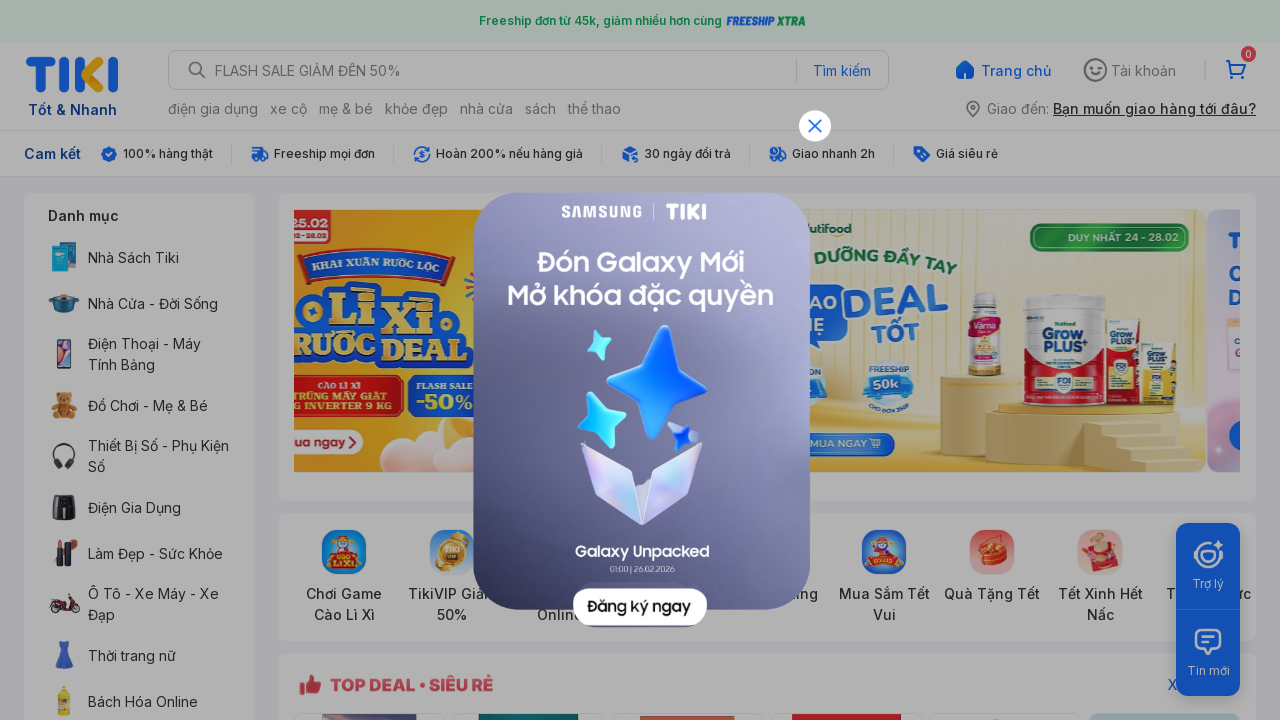

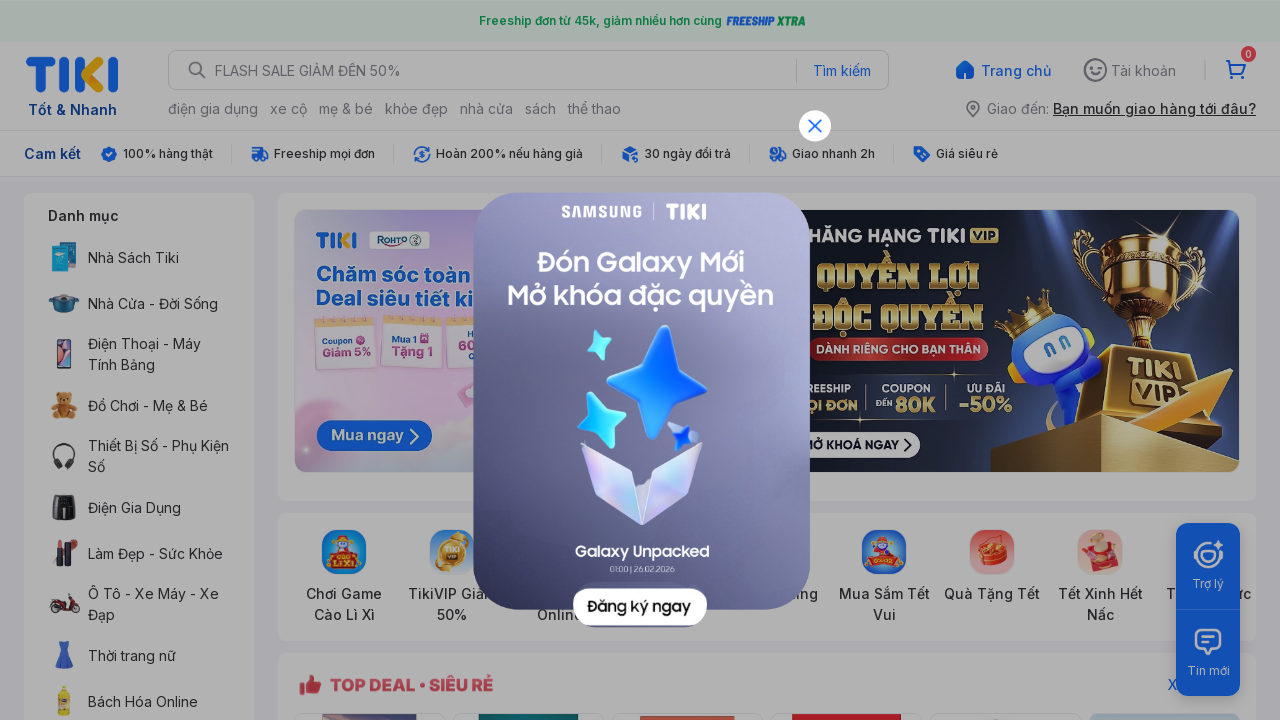